Tests login form validation by providing only username and clicking login

Starting URL: https://demo.applitools.com/hackathon.html

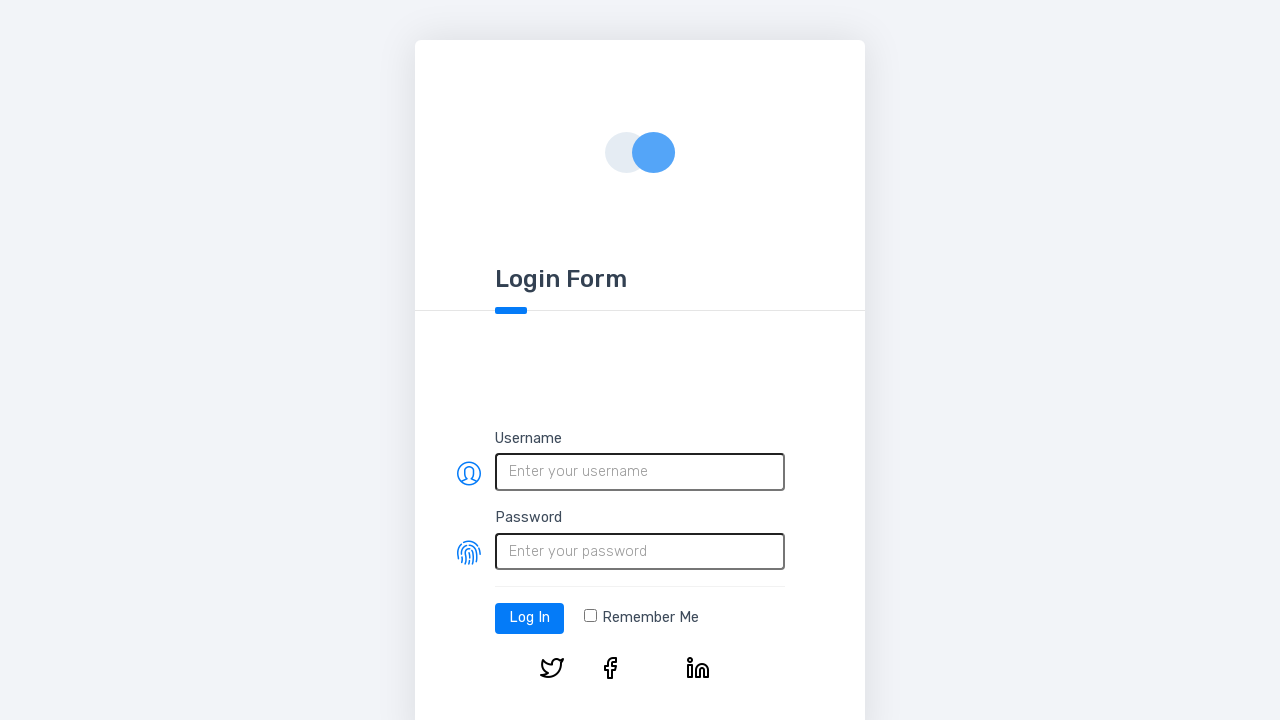

Clicked username field at (640, 472) on #username
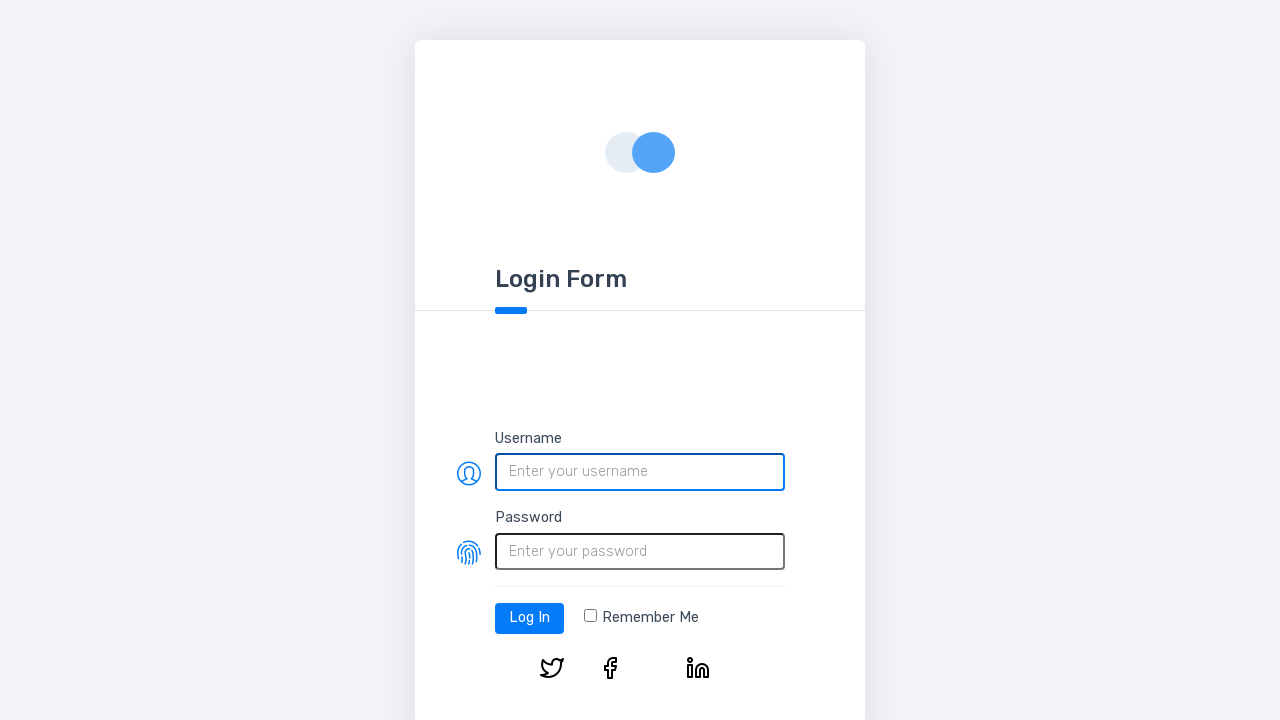

Cleared username field on #username
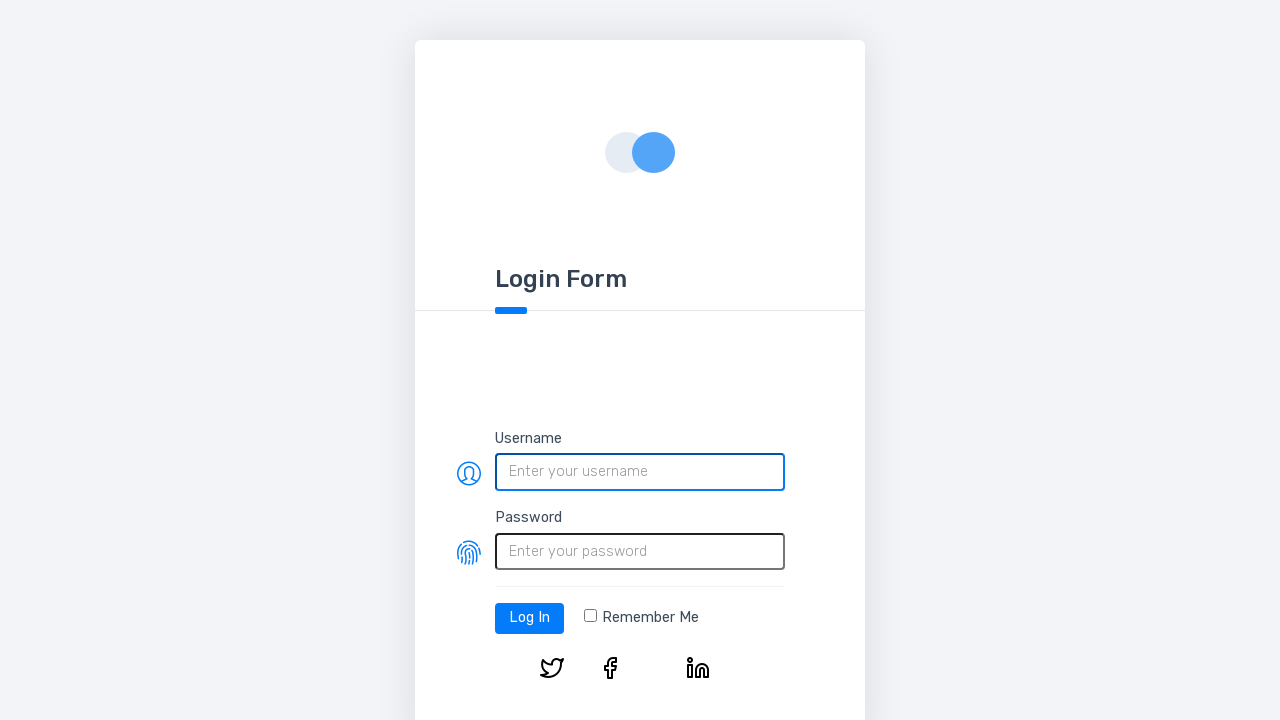

Filled username field with 'ada' on #username
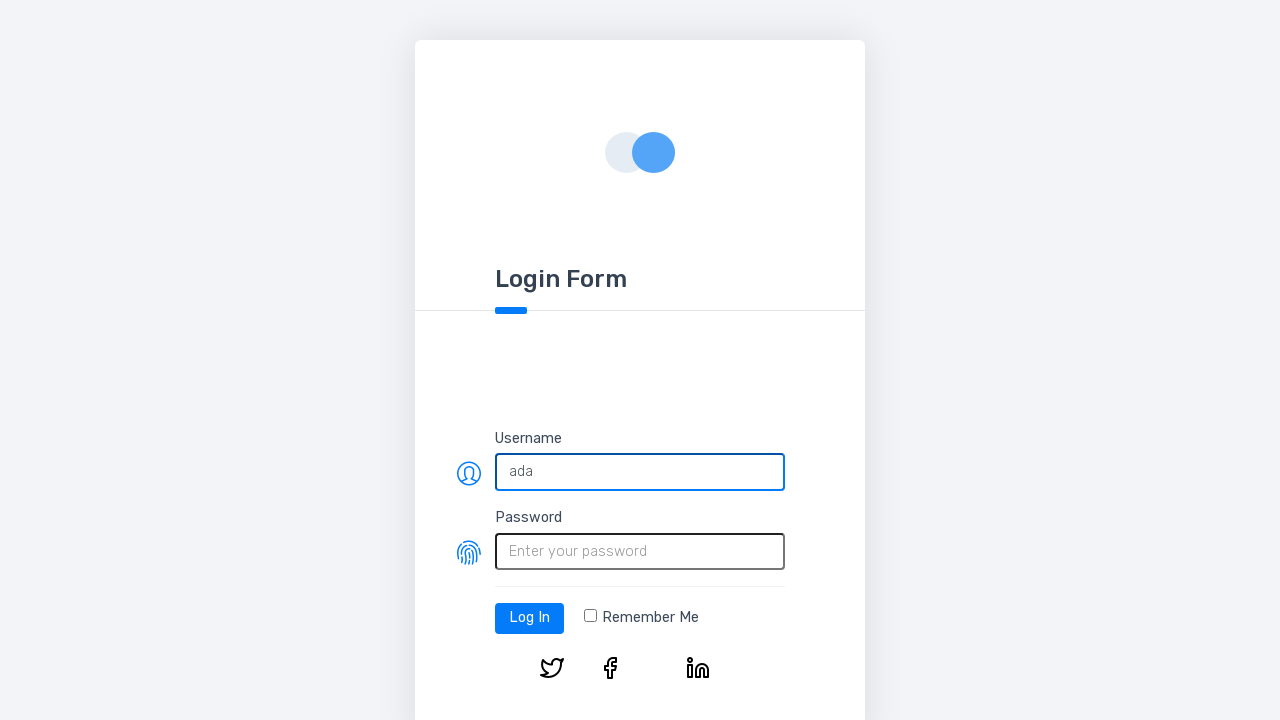

Clicked login button without providing password at (530, 618) on #log-in
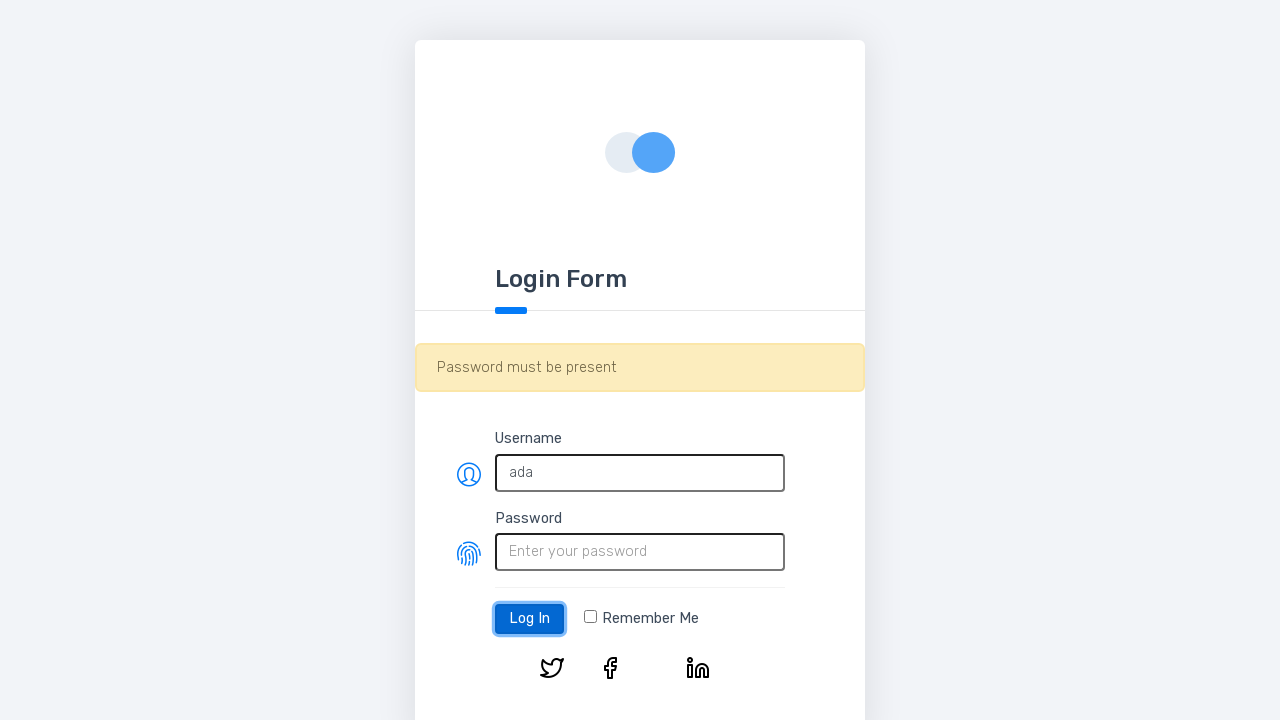

Login validation error message appeared
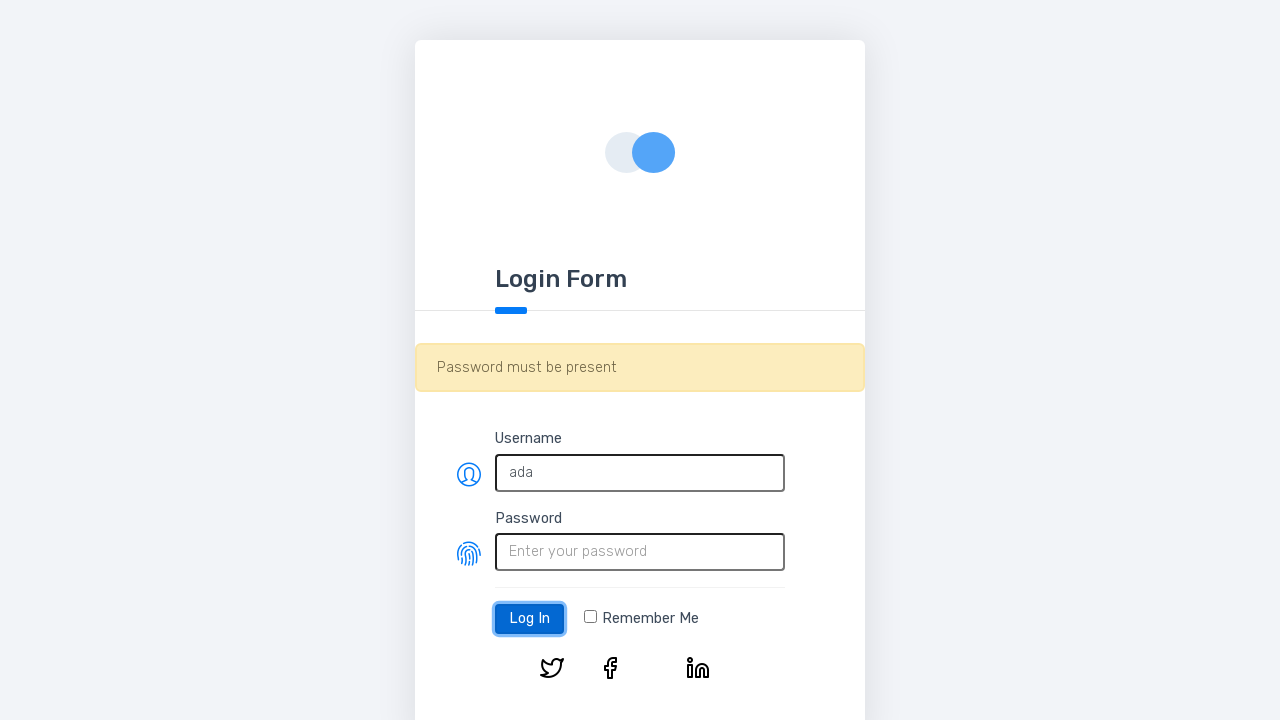

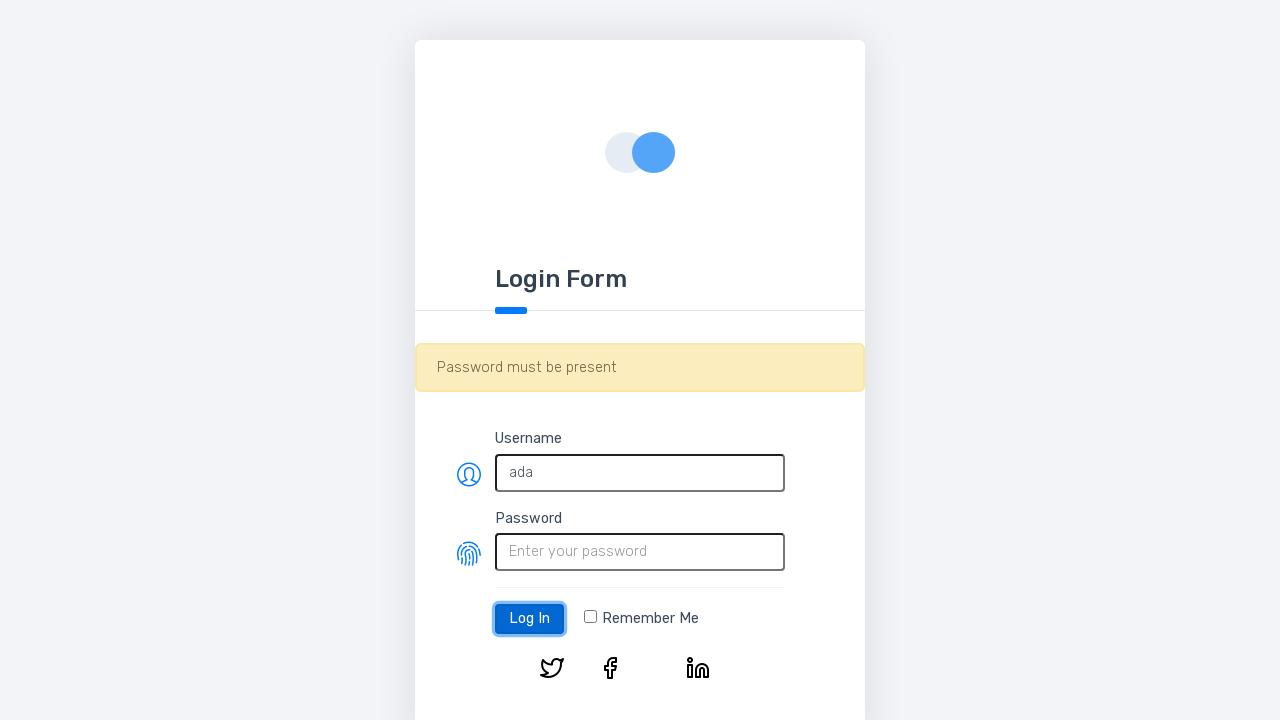